Tests checkbox handling functionality by selecting the last three checkboxes on a practice automation website

Starting URL: https://testautomationpractice.blogspot.com/?m=1

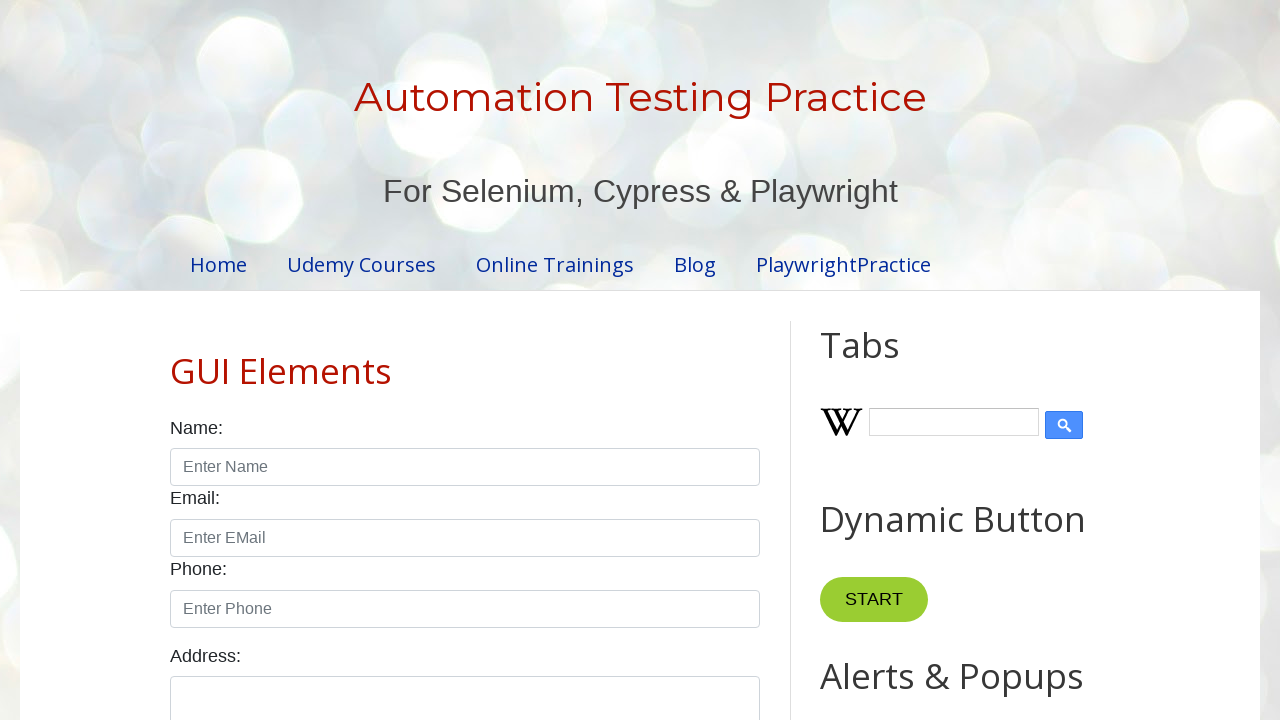

Located all checkboxes with class 'form-check-input' on the page
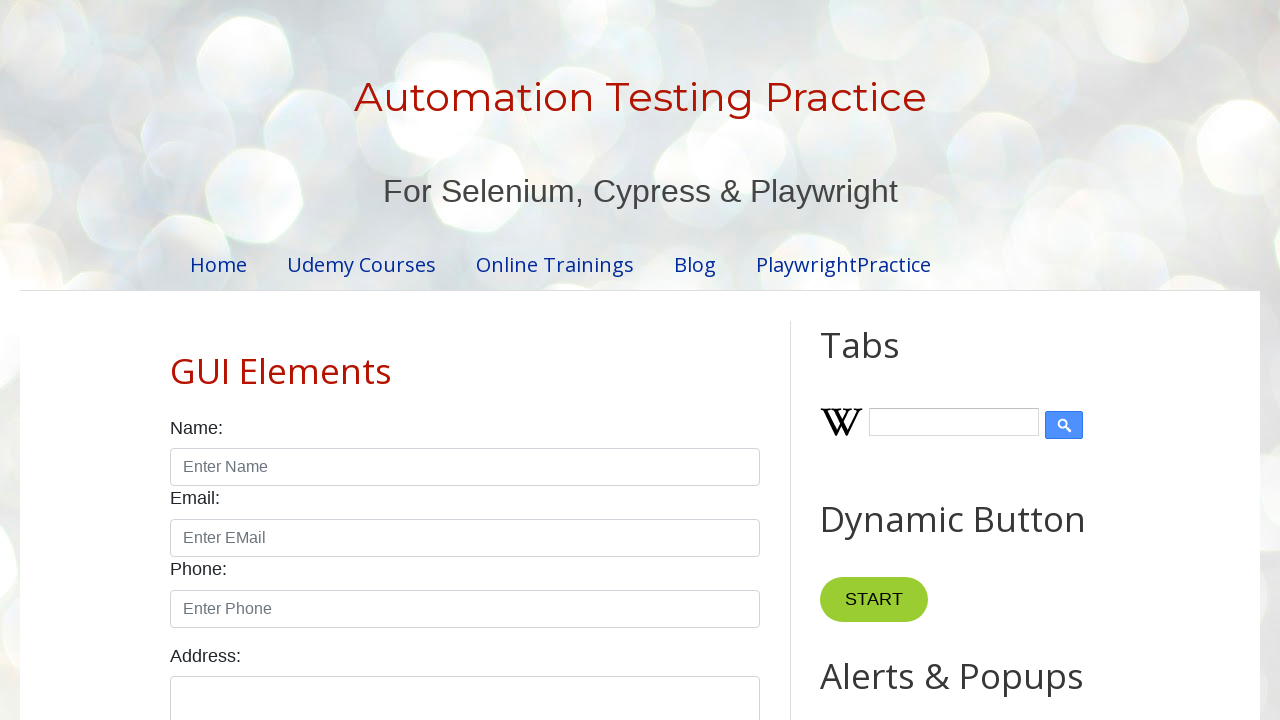

Clicked checkbox at index 4
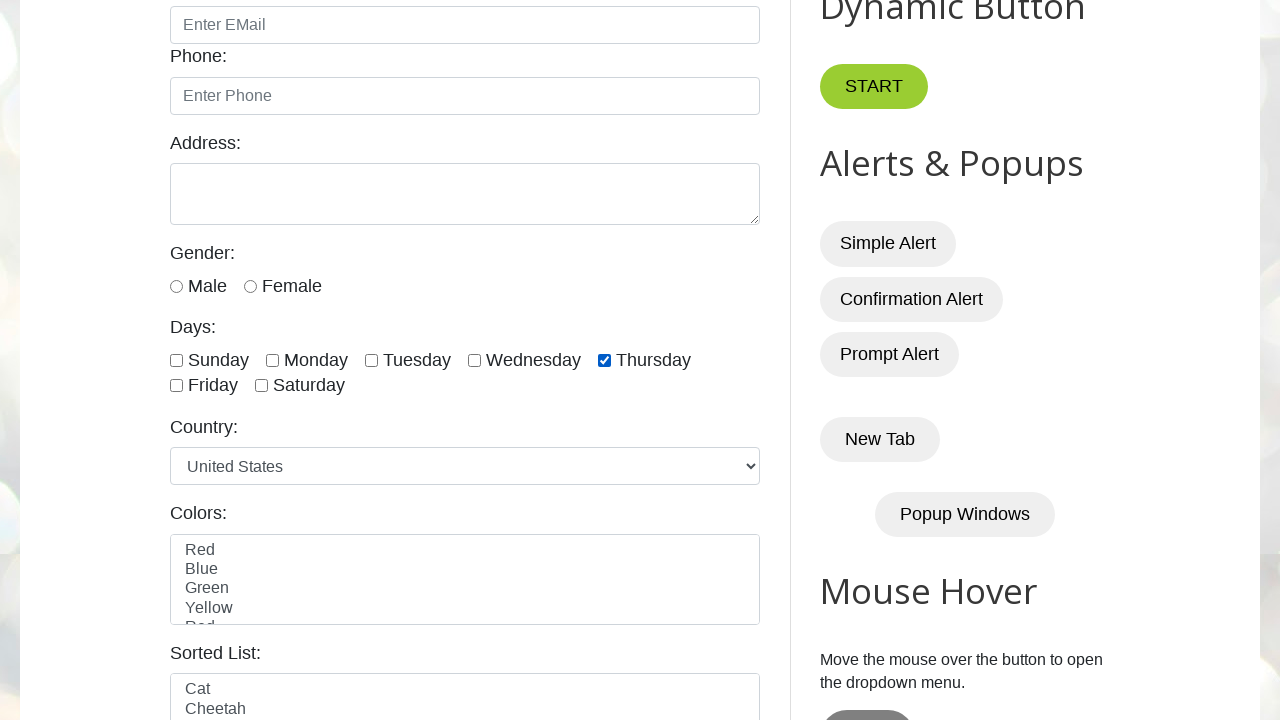

Clicked checkbox at index 5
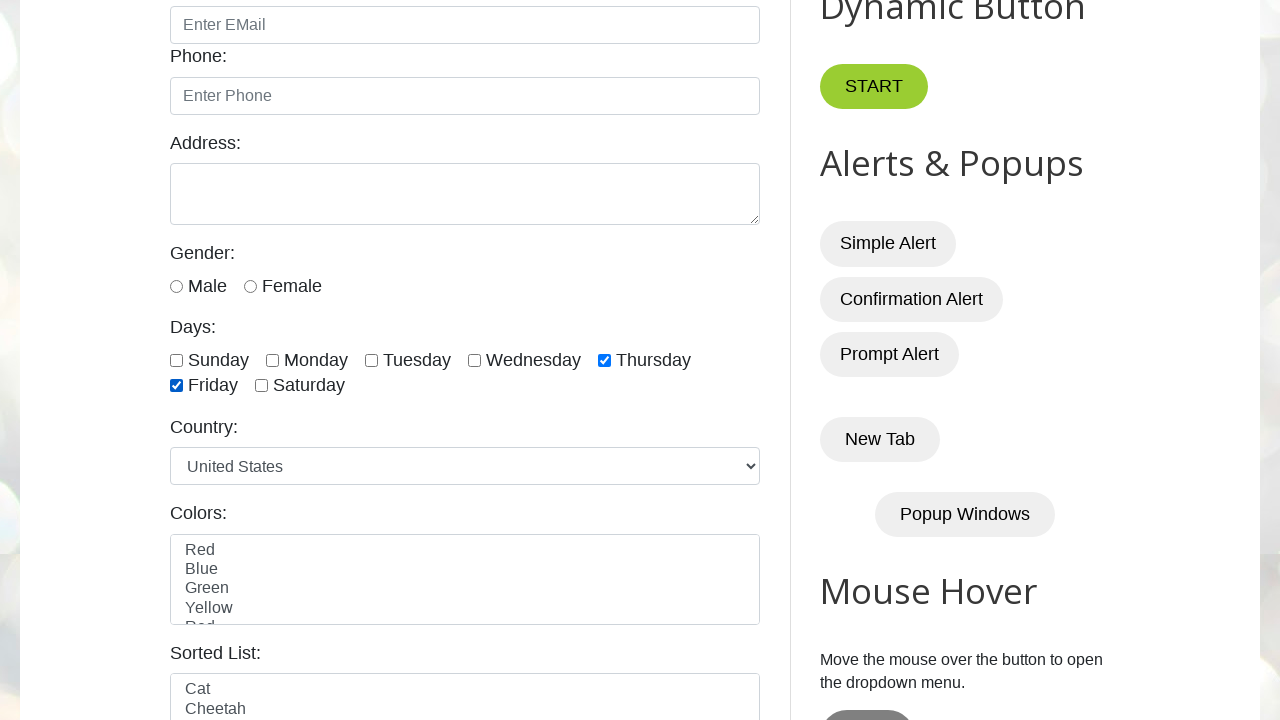

Clicked checkbox at index 6
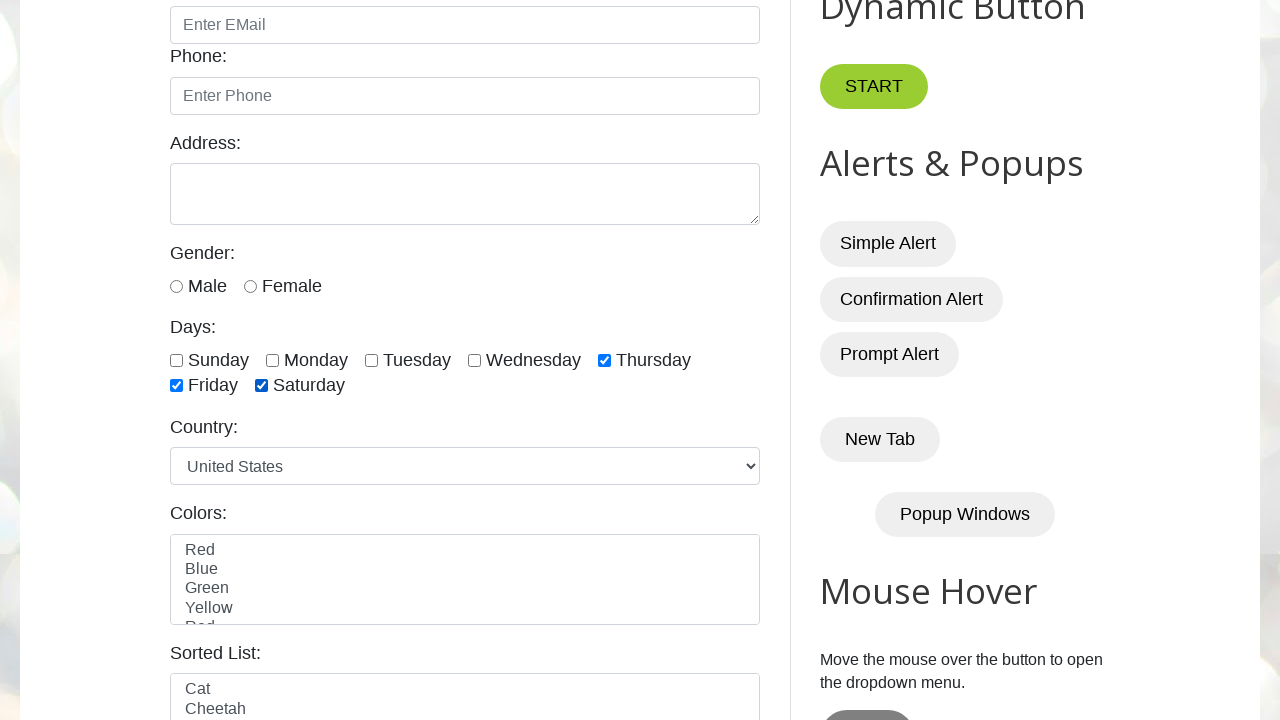

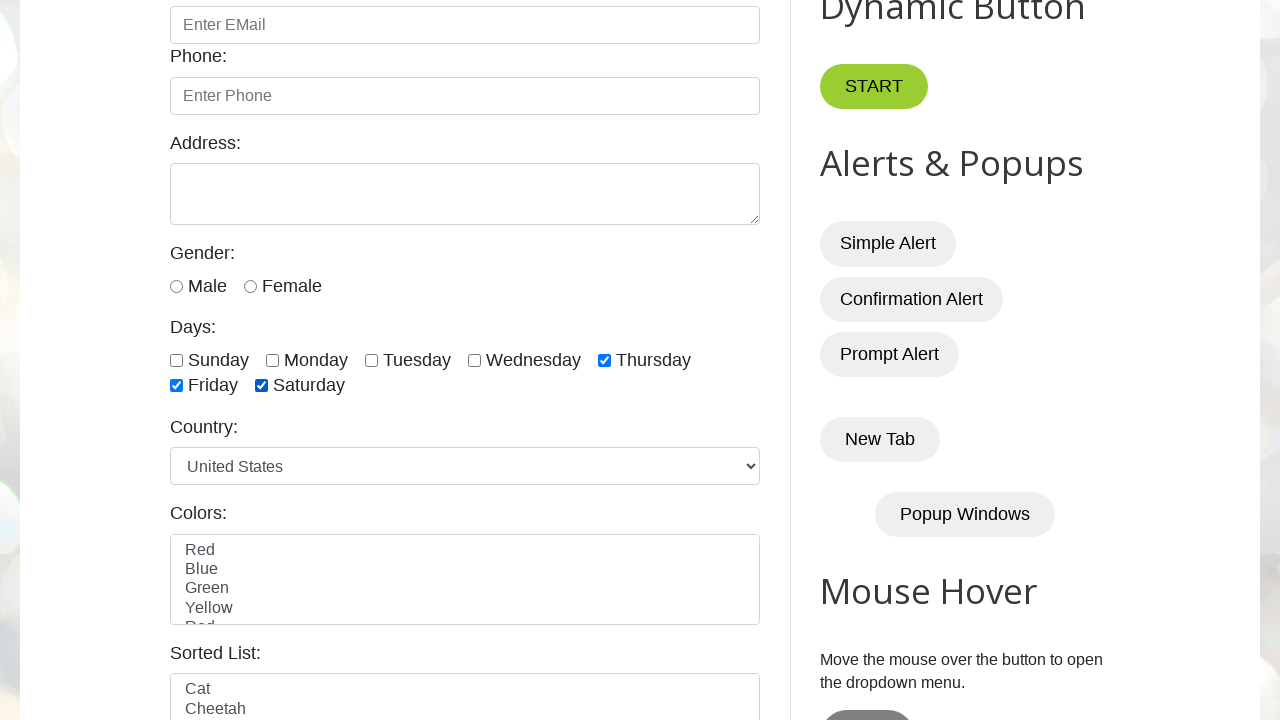